Tests browser cookie manipulation by adding custom cookies to the browser context, retrieving them, and then deleting them on a Brazilian retail website.

Starting URL: https://www.bgmax.com.br/

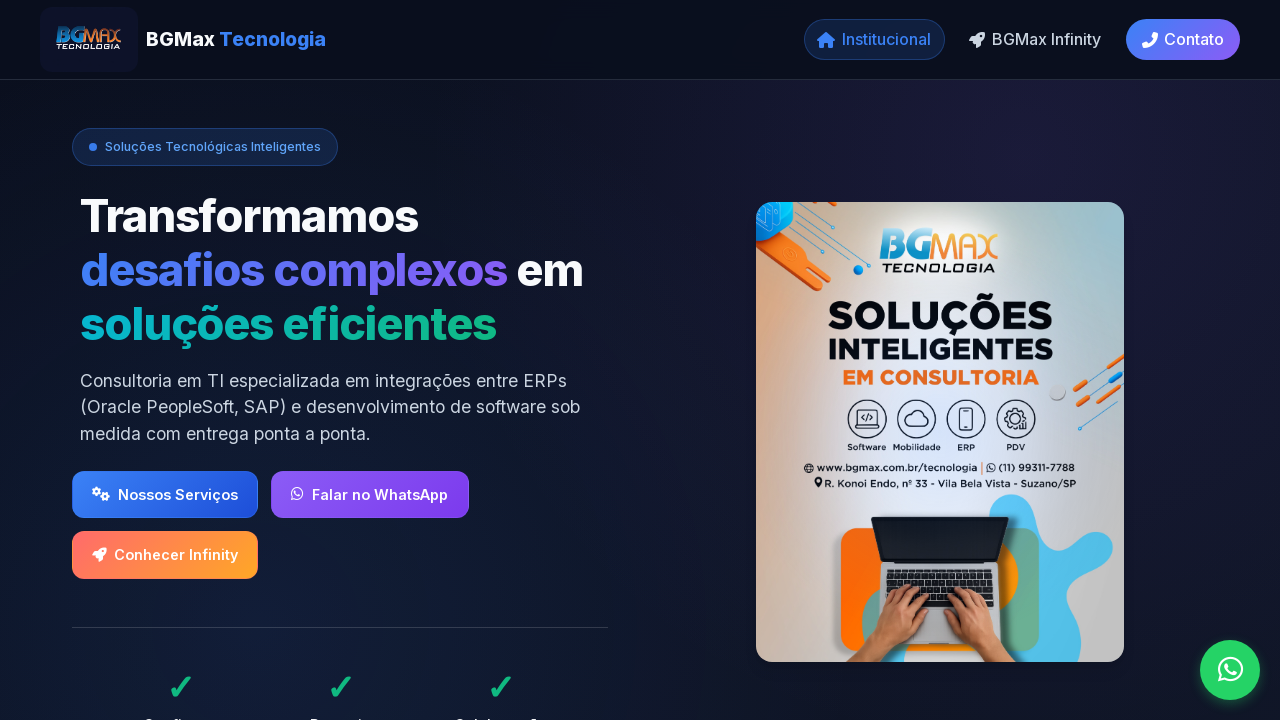

Added custom cookies (Pagina and Cidade) to browser context
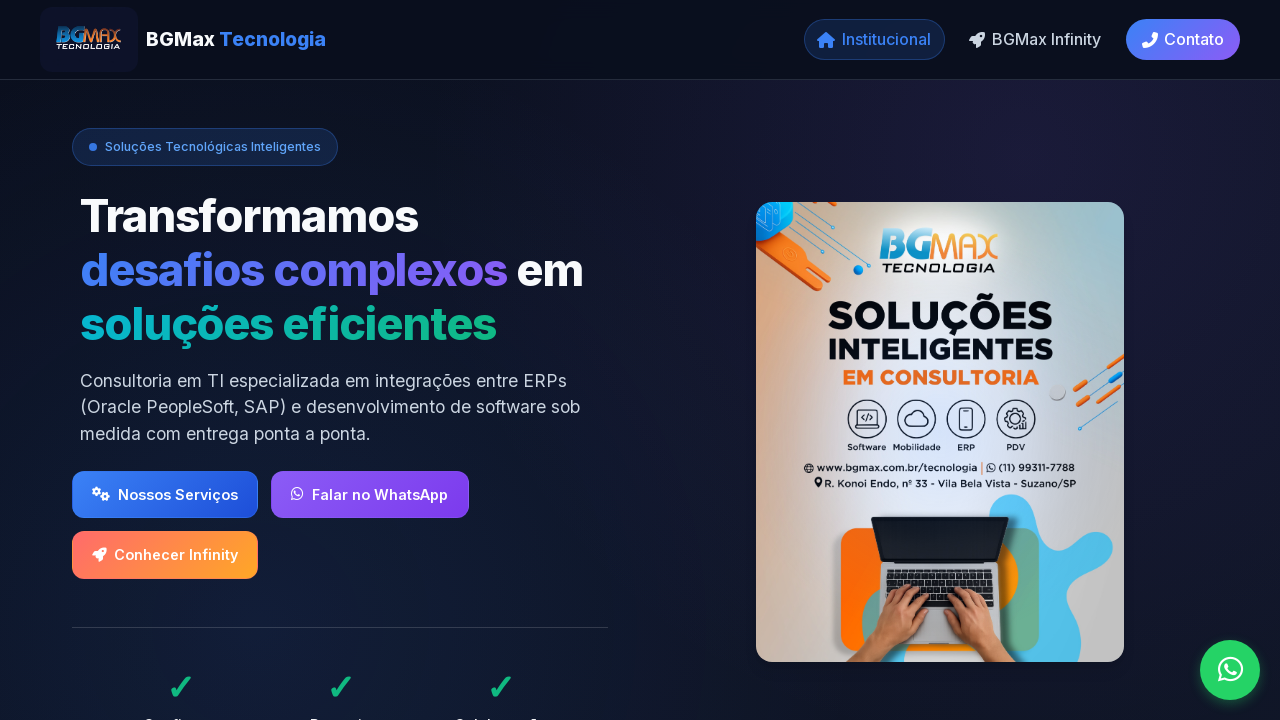

Reloaded page to apply cookies
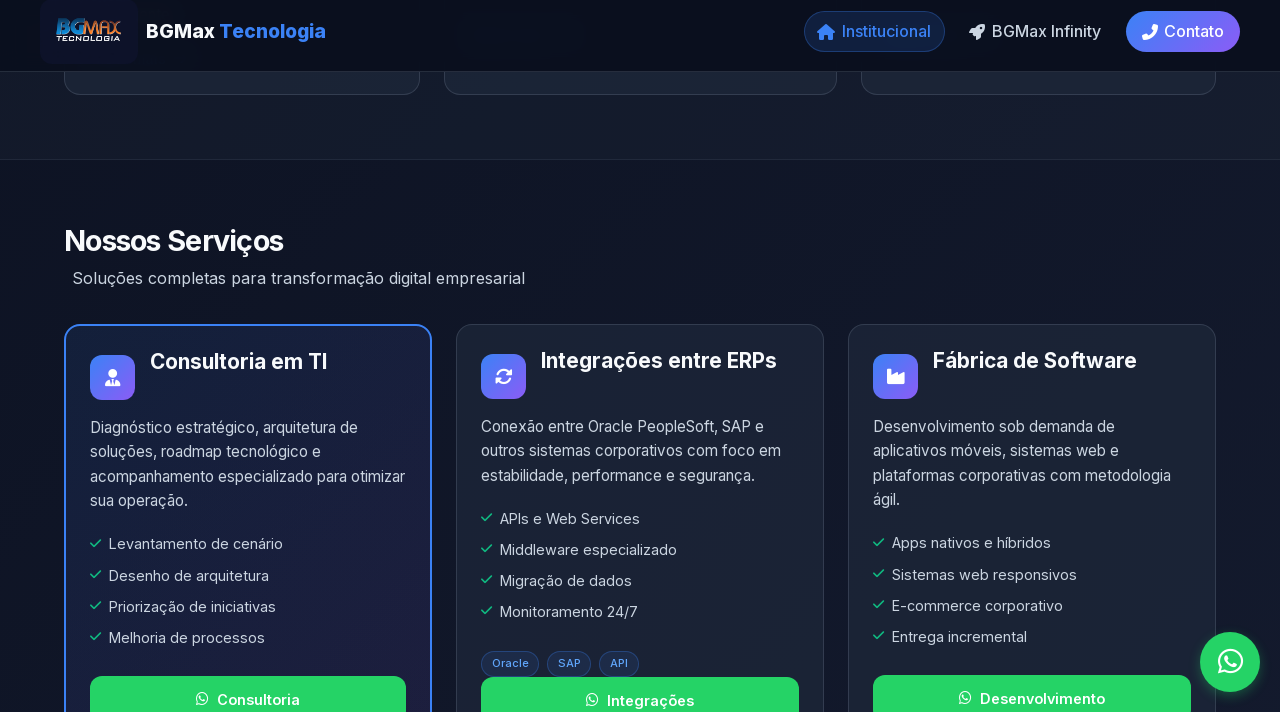

Retrieved all cookies from context - found 2 cookies
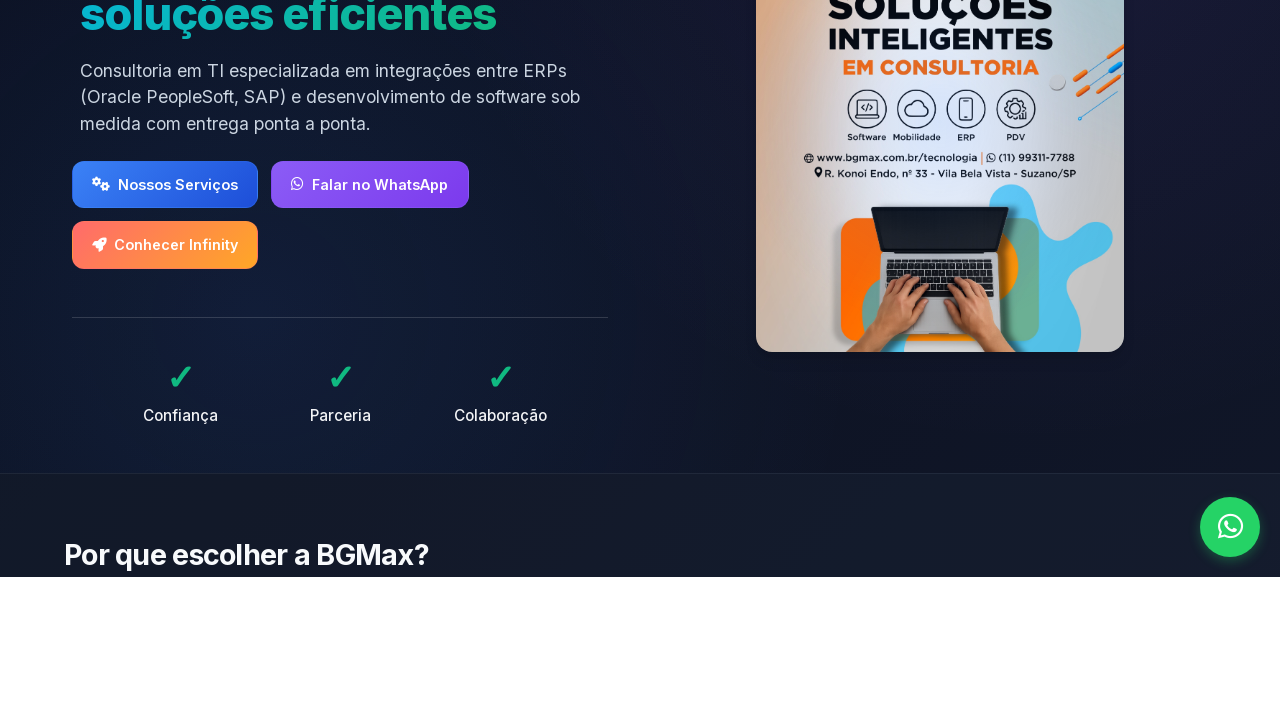

Cleared all cookies from browser context
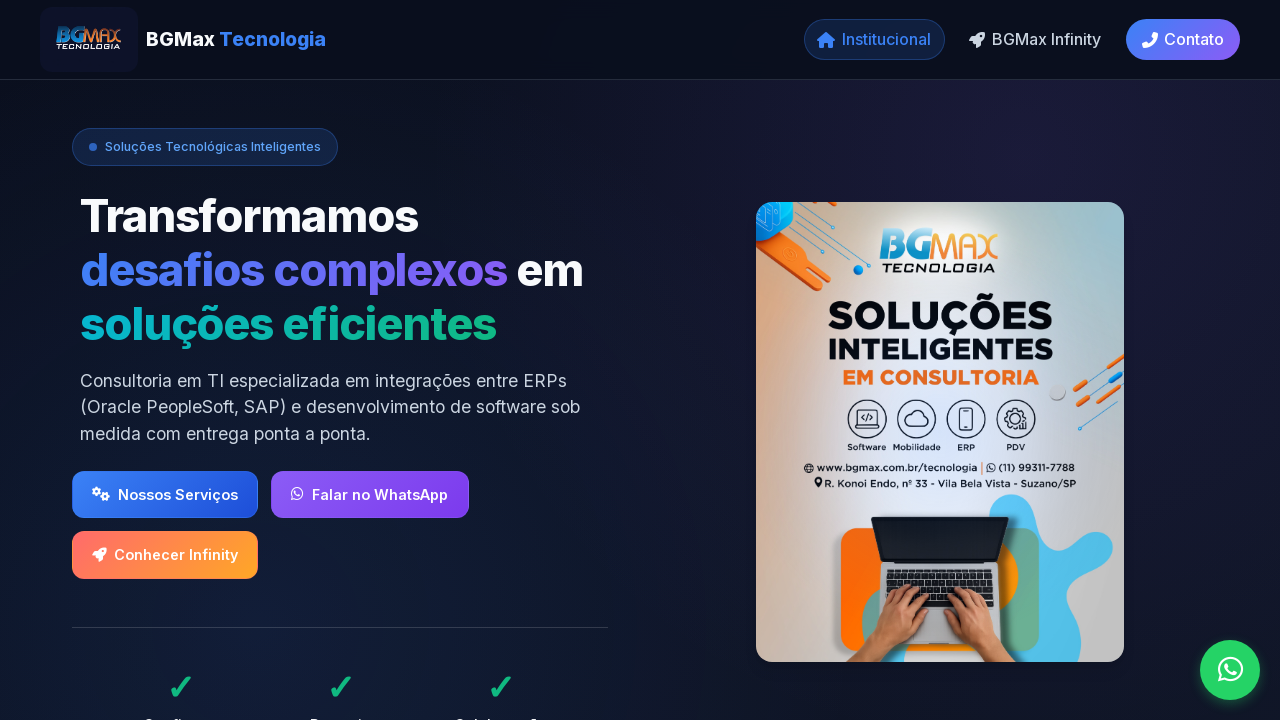

Waited for page to reach domcontentloaded state
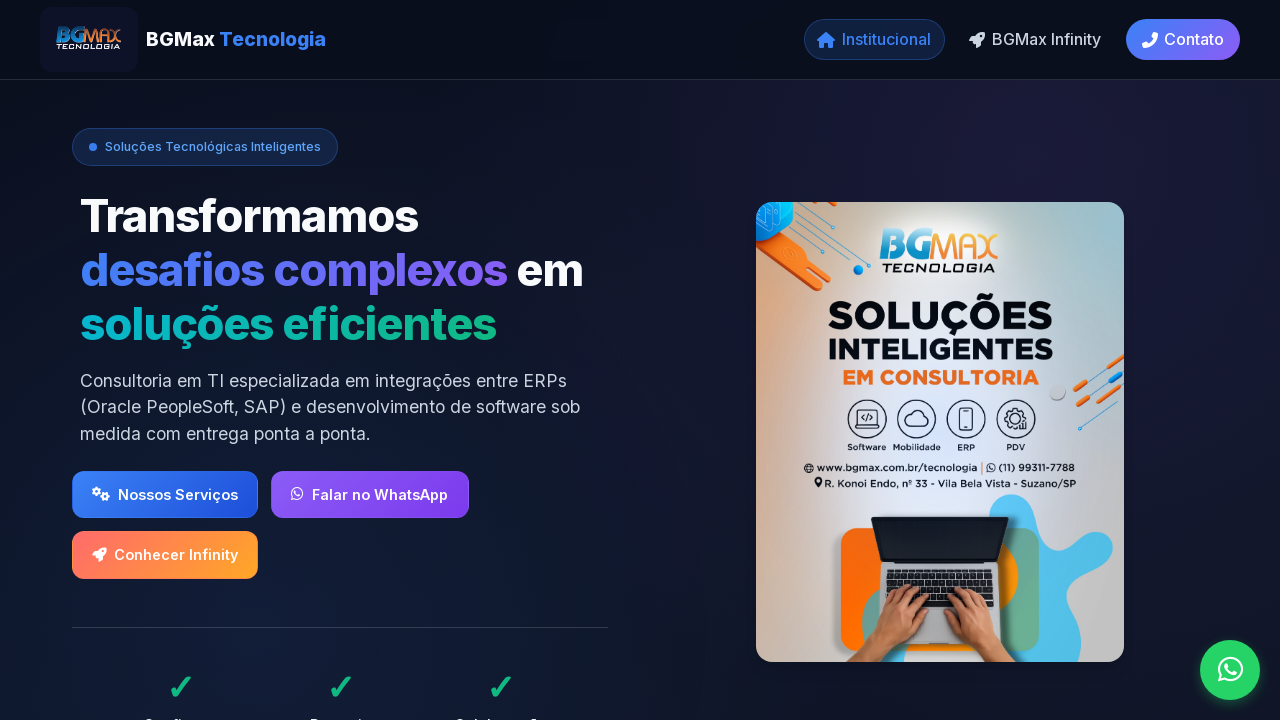

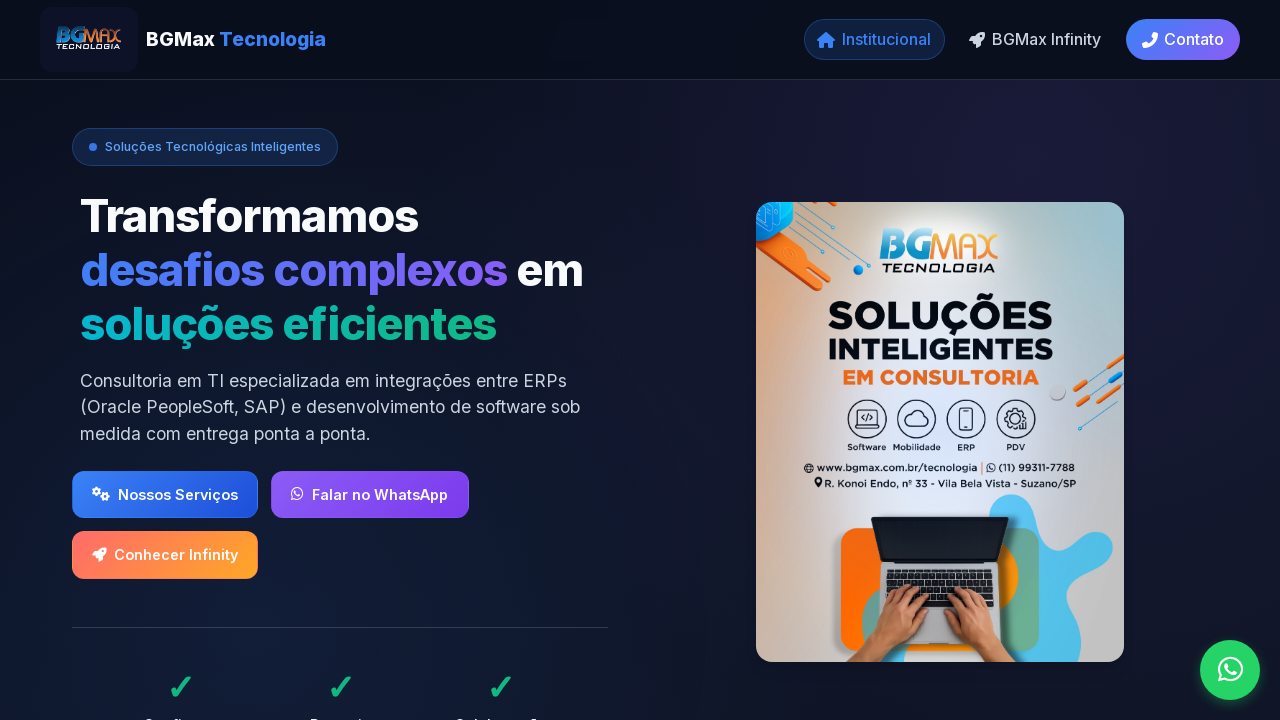